Fills out a practice automation form with personal details including first name, last name, email, gender selection, phone number, and interacts with the date of birth field.

Starting URL: https://demoqa.com/automation-practice-form

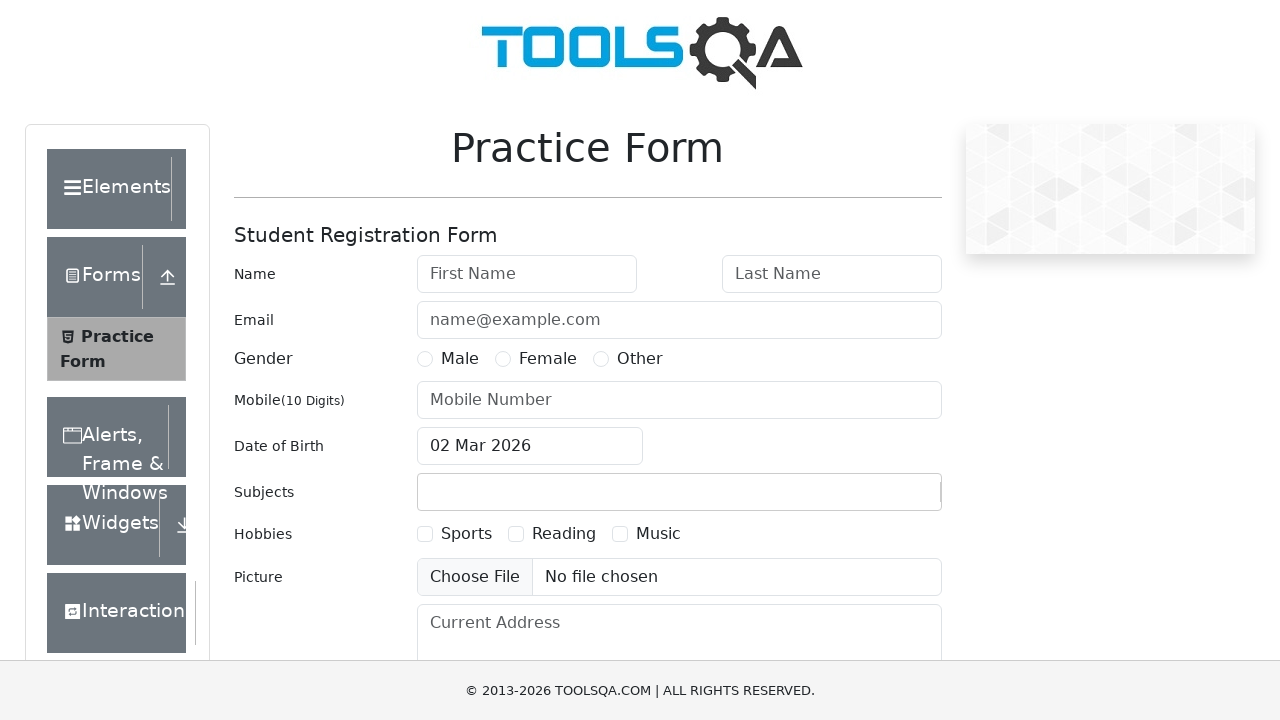

Filled first name field with 'Flame' on xpath=//*[@id="firstName"]
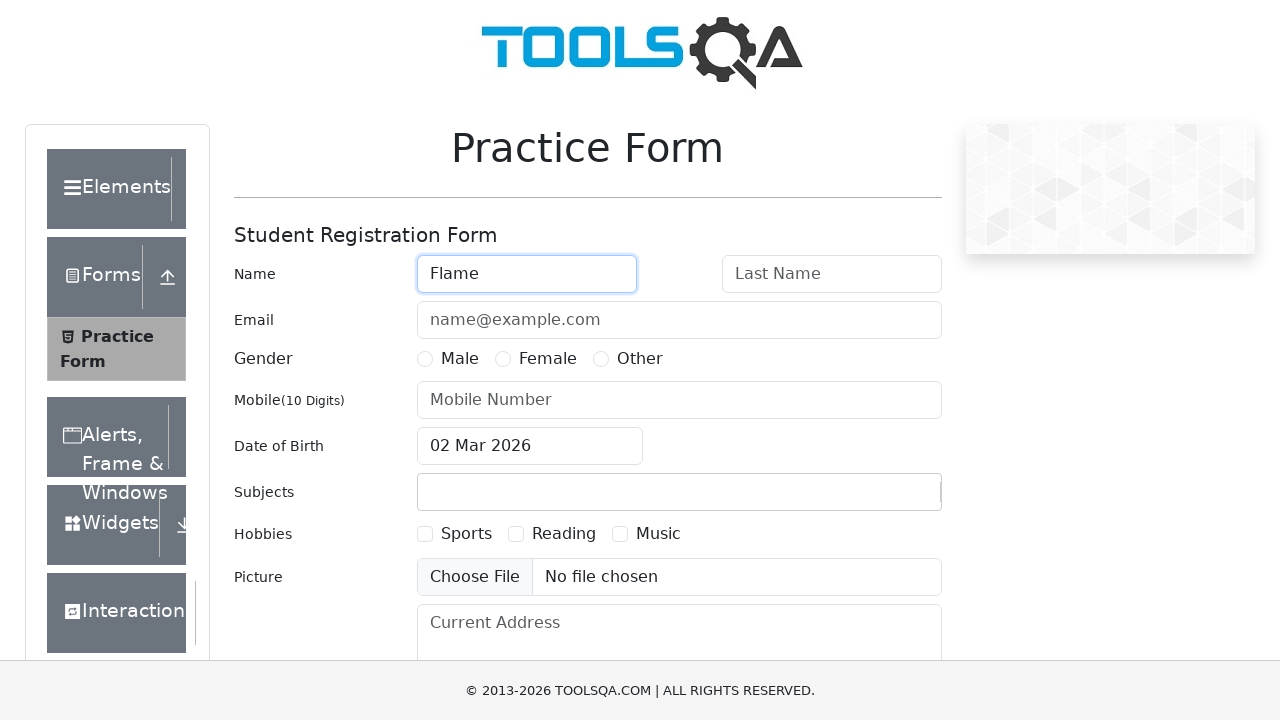

Filled last name field with 'Snow' on xpath=//*[@id="lastName"]
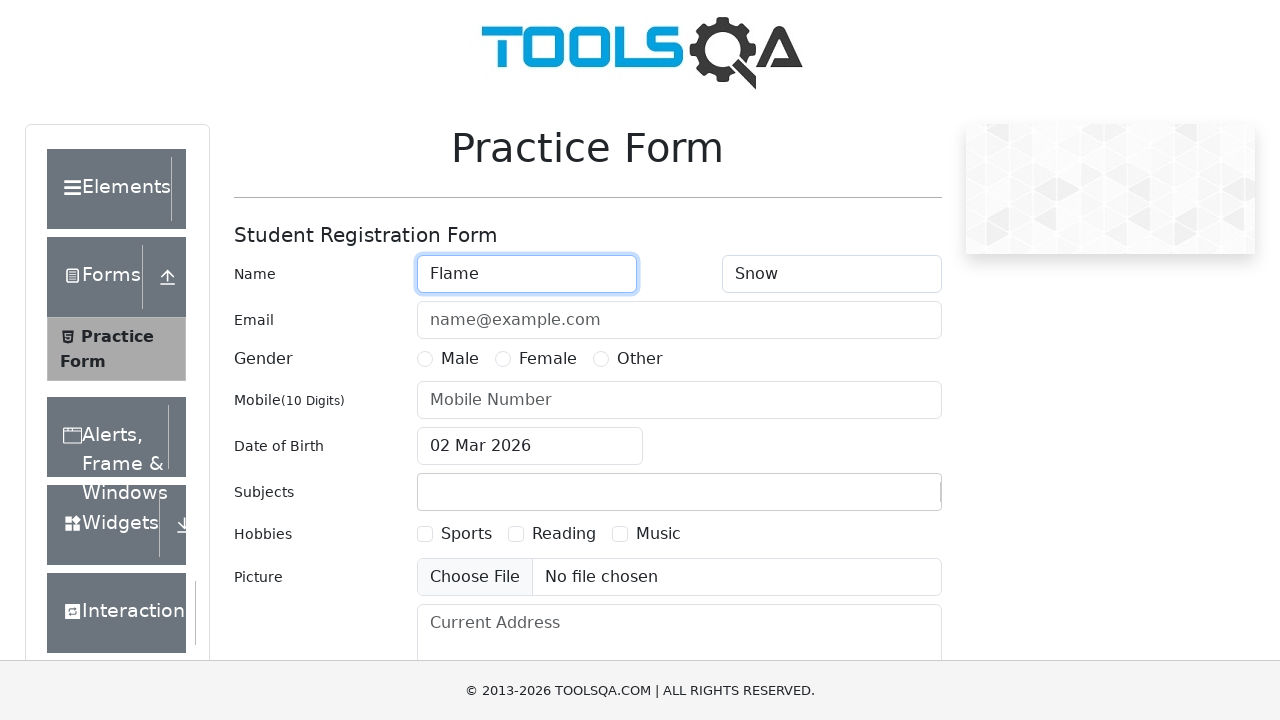

Filled email field with 'flamesnow@gmail.com' on xpath=//*[@id="userEmail"]
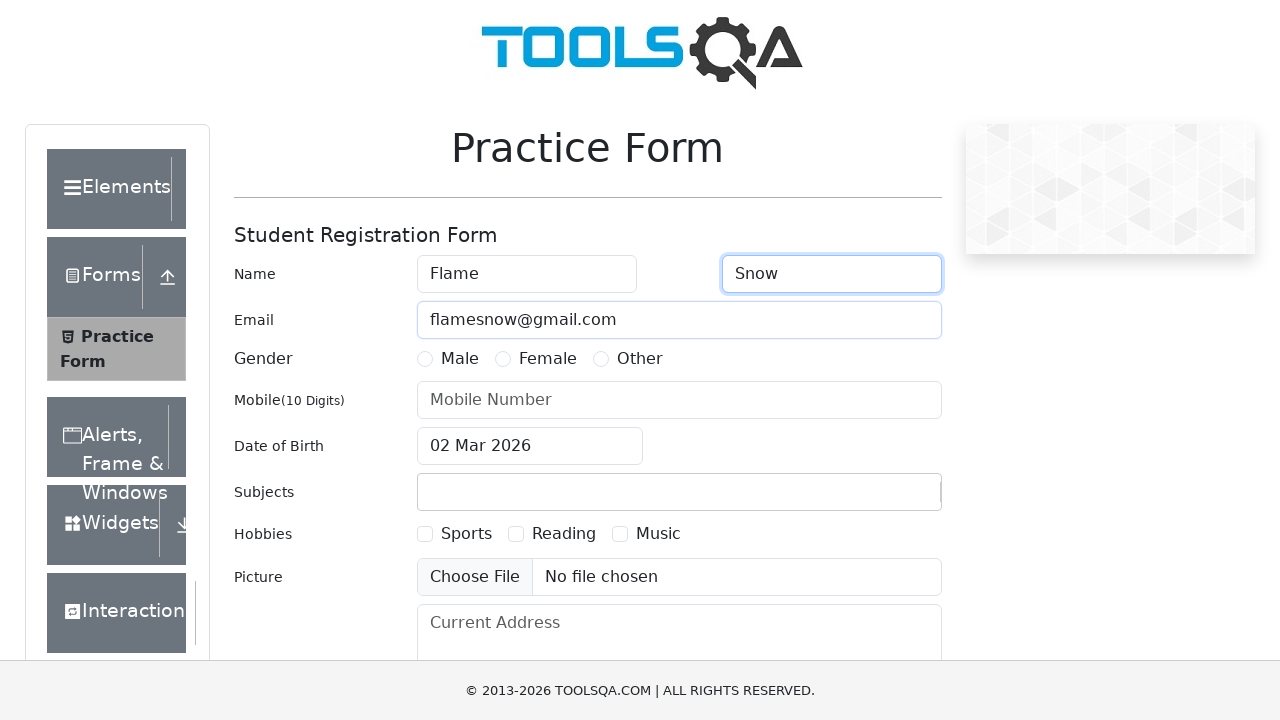

Selected Male gender radio button at (425, 359) on xpath=//*[@id="gender-radio-1"]
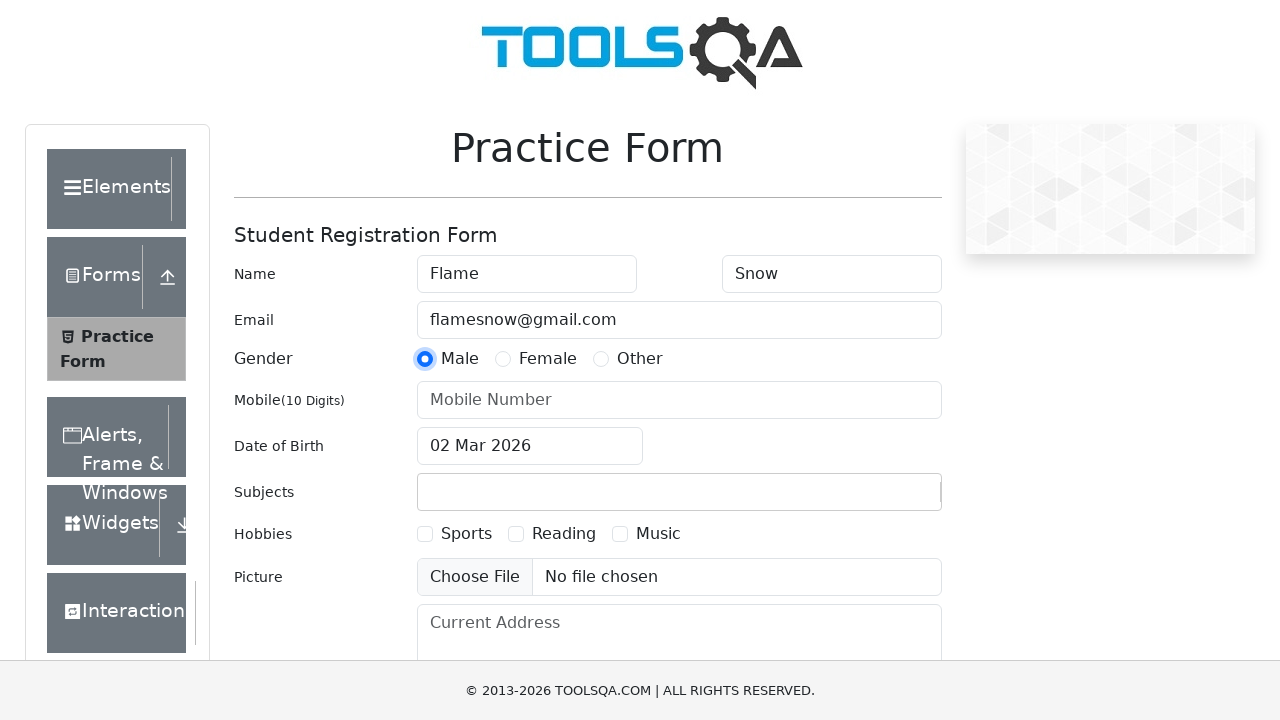

Filled phone number field with '5577638393' on xpath=//*[@id="userNumber"]
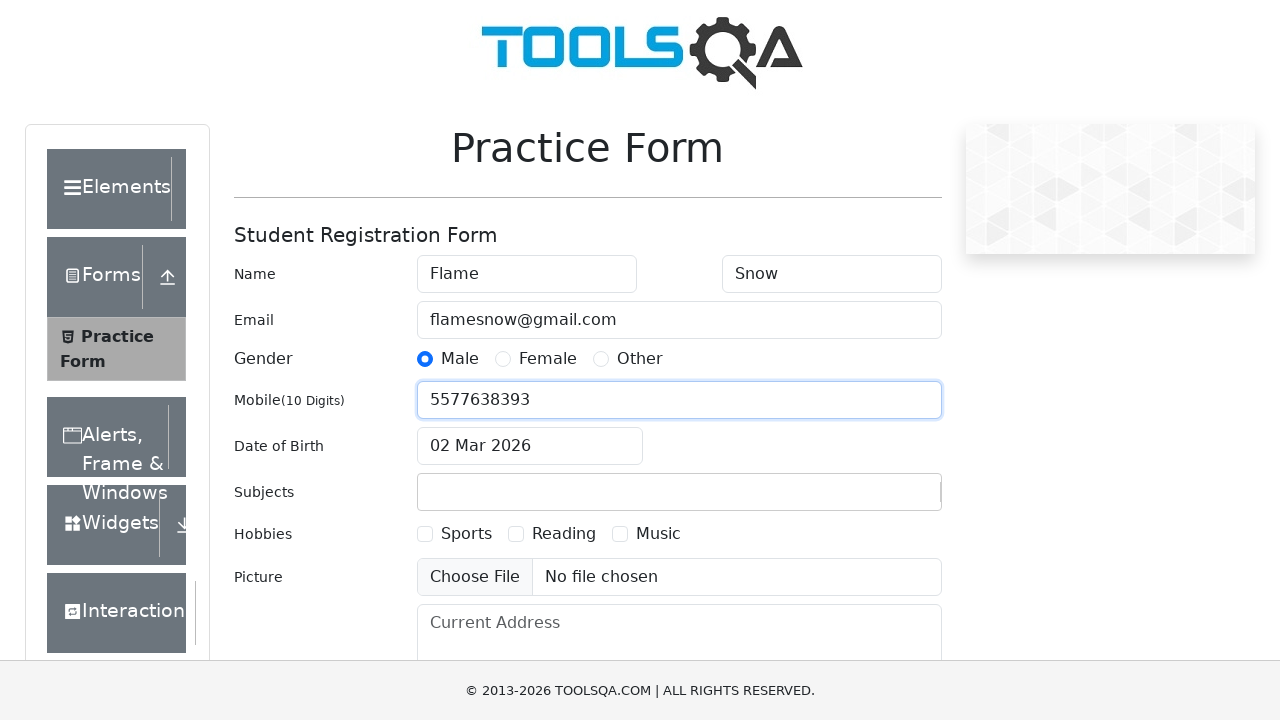

Clicked on date of birth input field at (530, 446) on xpath=//*[@id="dateOfBirthInput"]
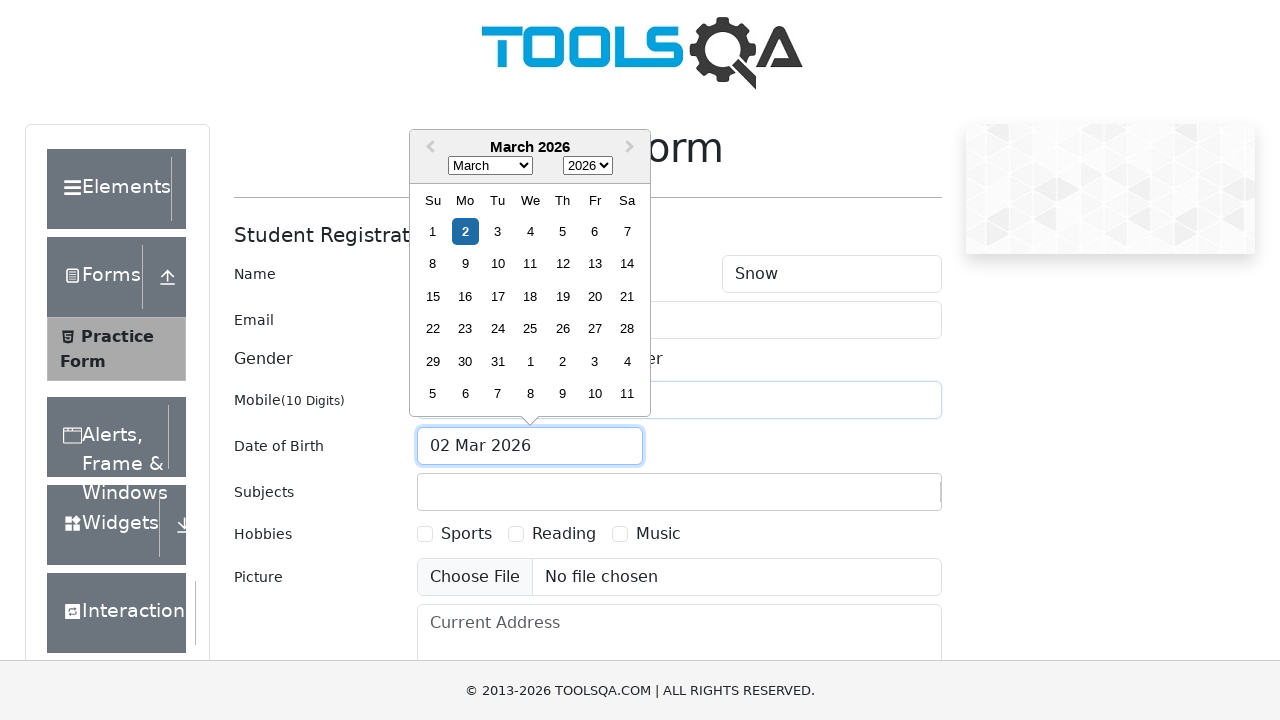

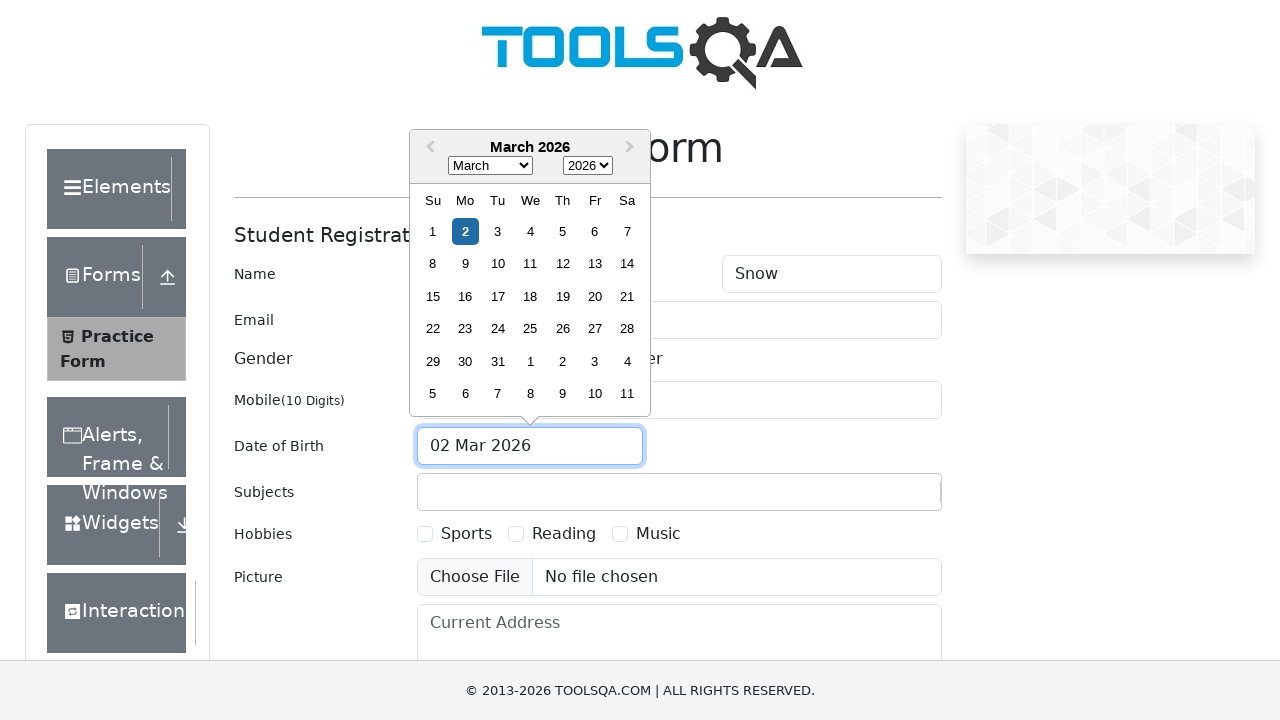